Tests email validation by submitting an invalid email format and verifying that an error is displayed

Starting URL: https://demoqa.com/text-box

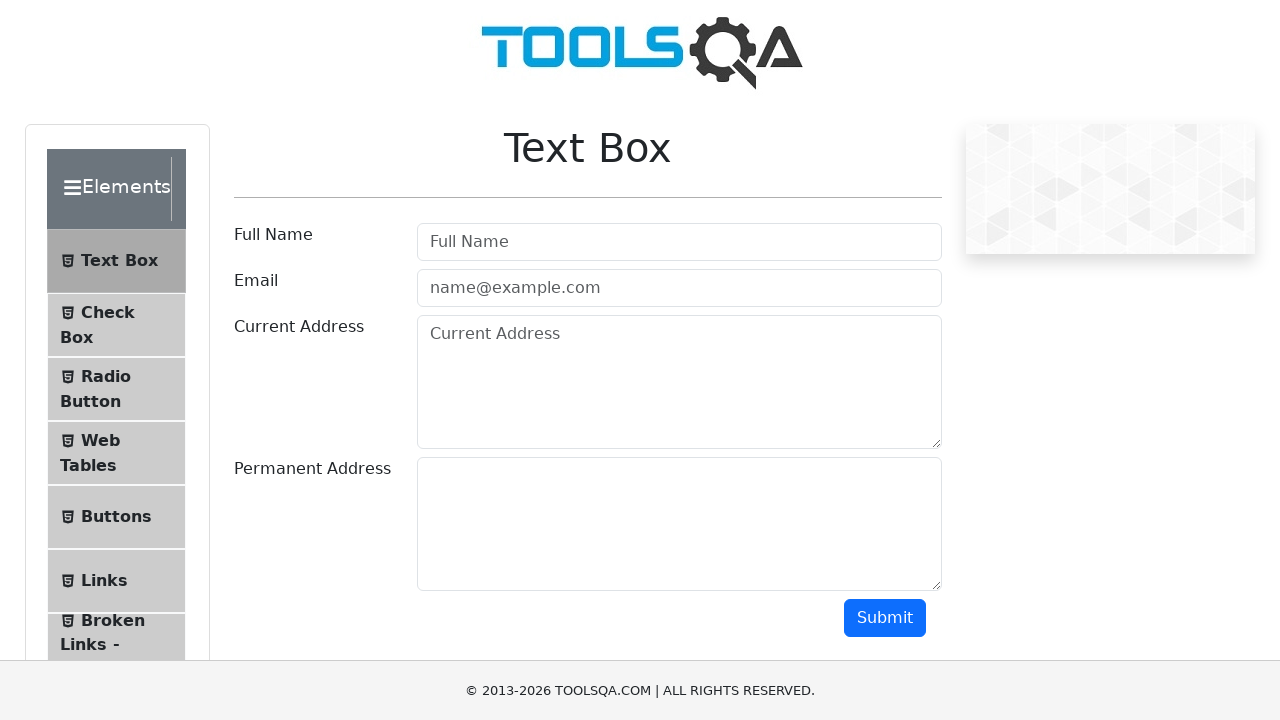

Filled email field with invalid email 'test' on //input[@id="userEmail"]
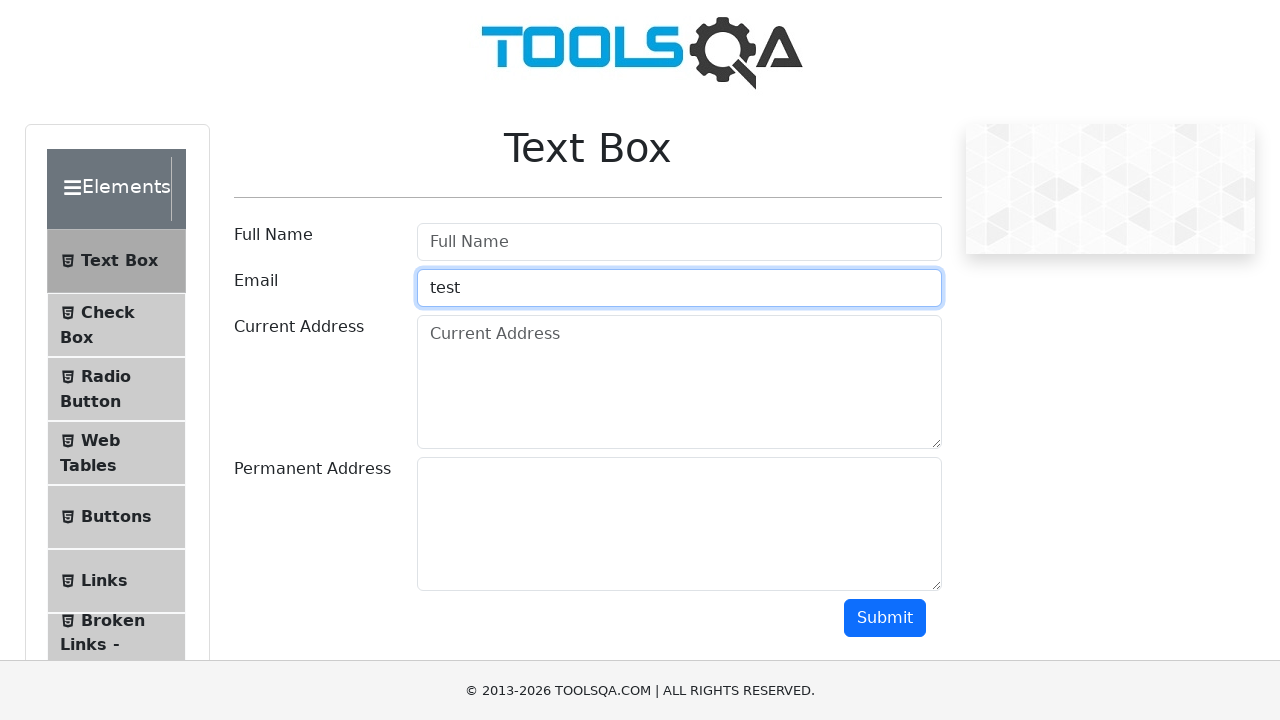

Scrolled down to make submit button visible
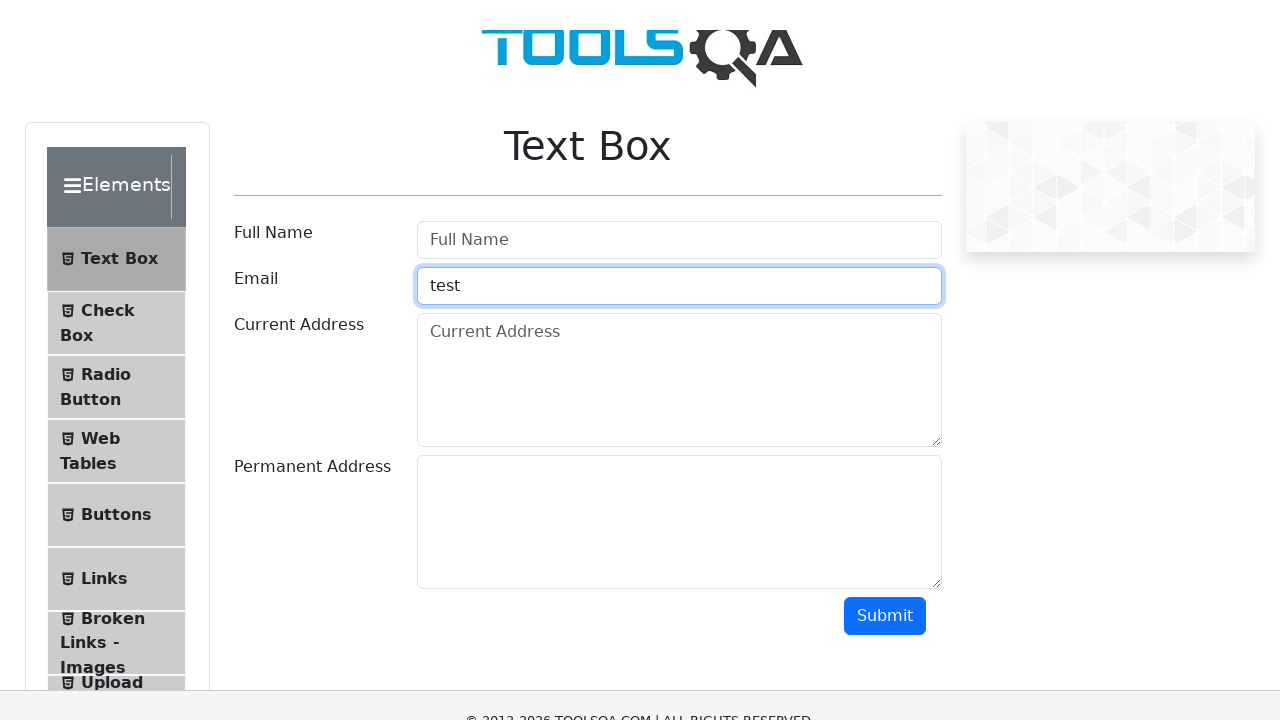

Clicked the submit button at (885, 118) on xpath=//button[@id="submit"]
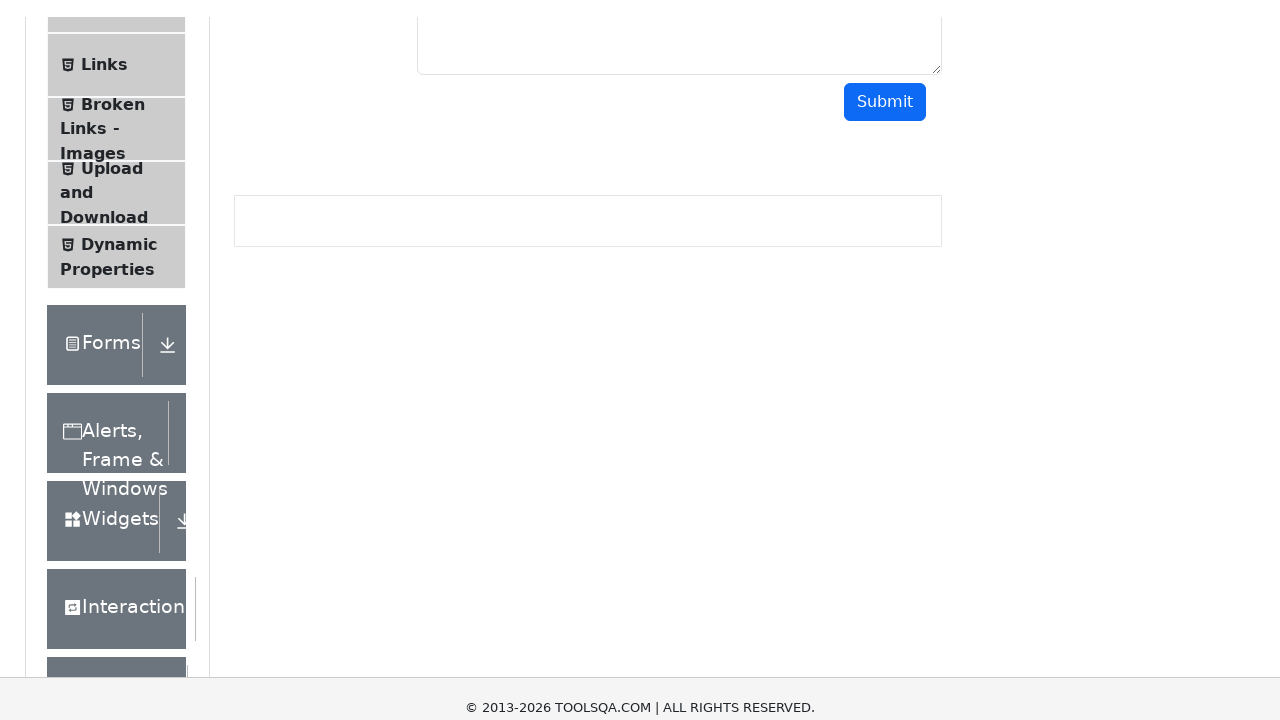

Email field error state appeared - invalid email validation confirmed
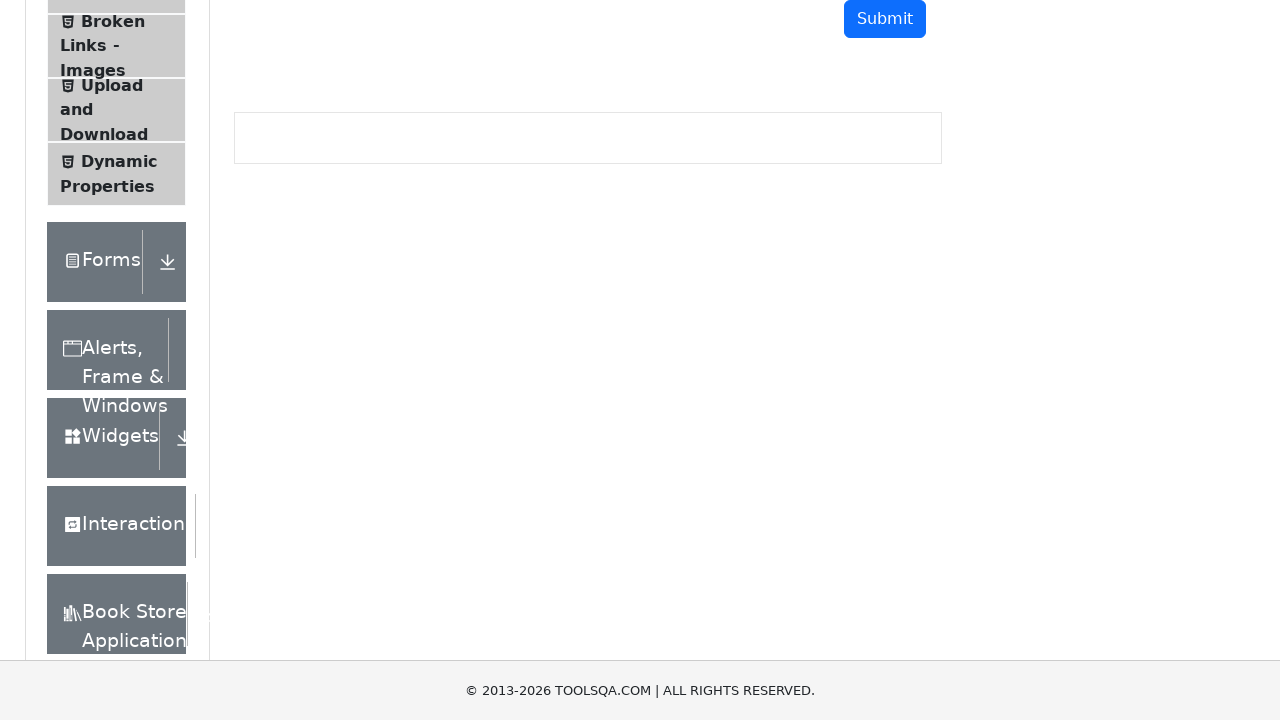

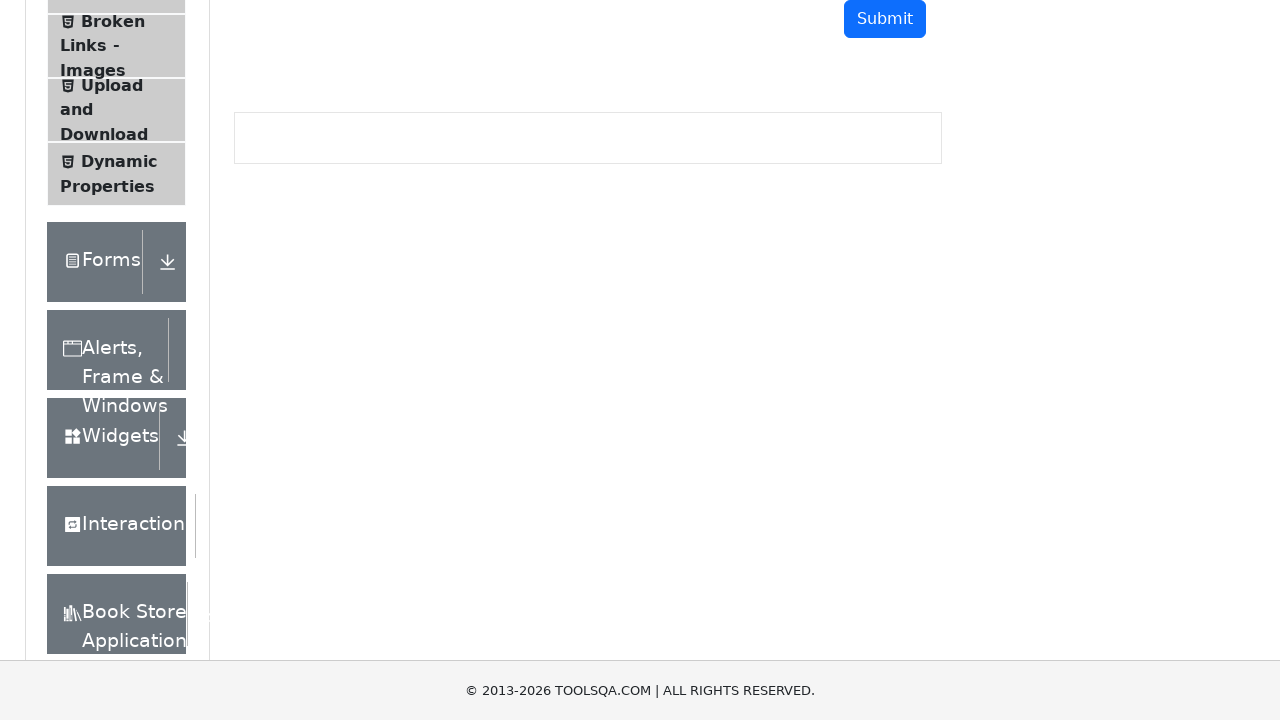